Tests search functionality on VOA Learning English website by searching for "learning english" and verifying the first result title

Starting URL: https://learningenglish.voanews.com/p/5610.html

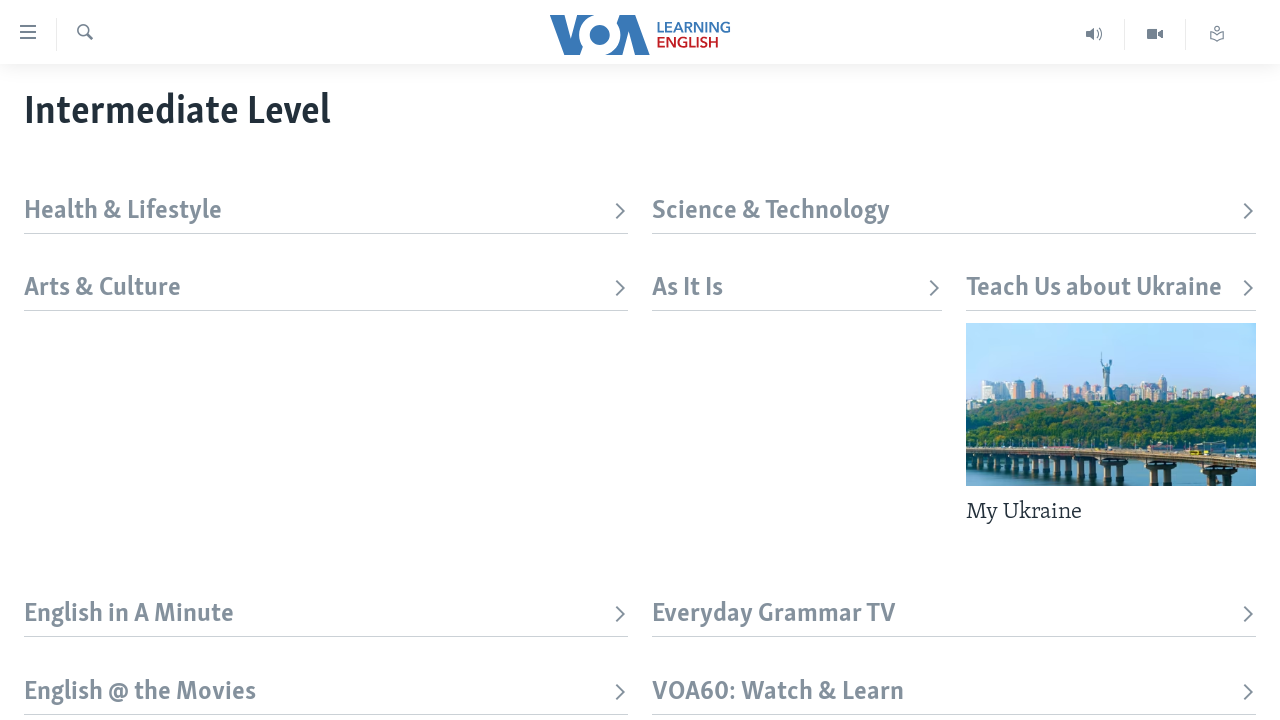

Clicked search trigger button to open search field at (84, 34) on xpath=//div[@id='page']//label[contains(@class, 'top-srch-trigger')]
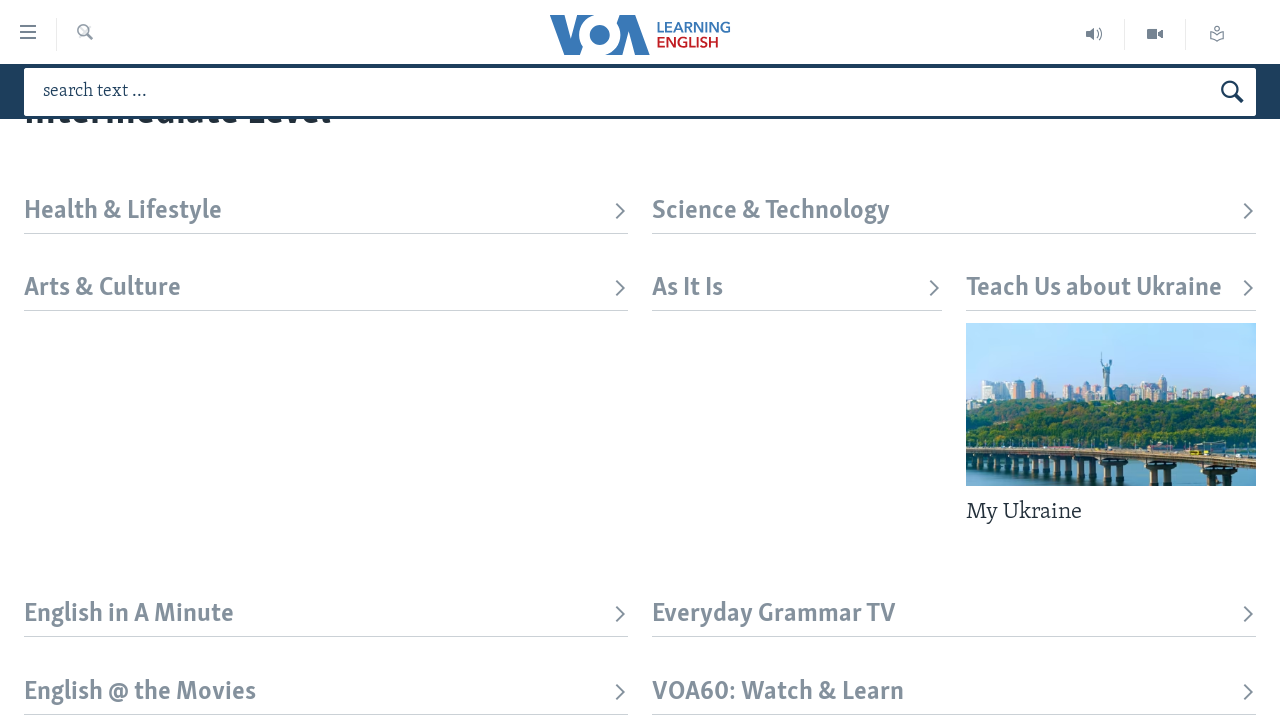

Filled search field with 'learning english' on #txtHeaderSearch
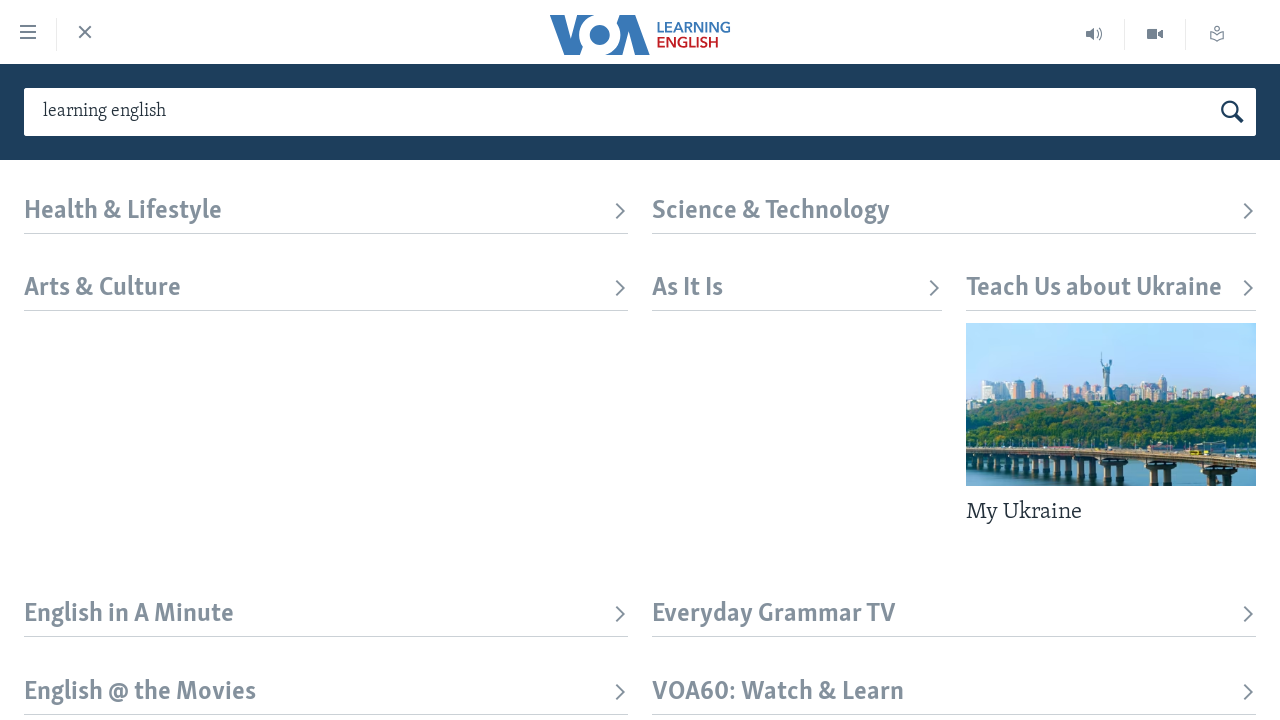

Clicked search button to execute search at (1232, 112) on button
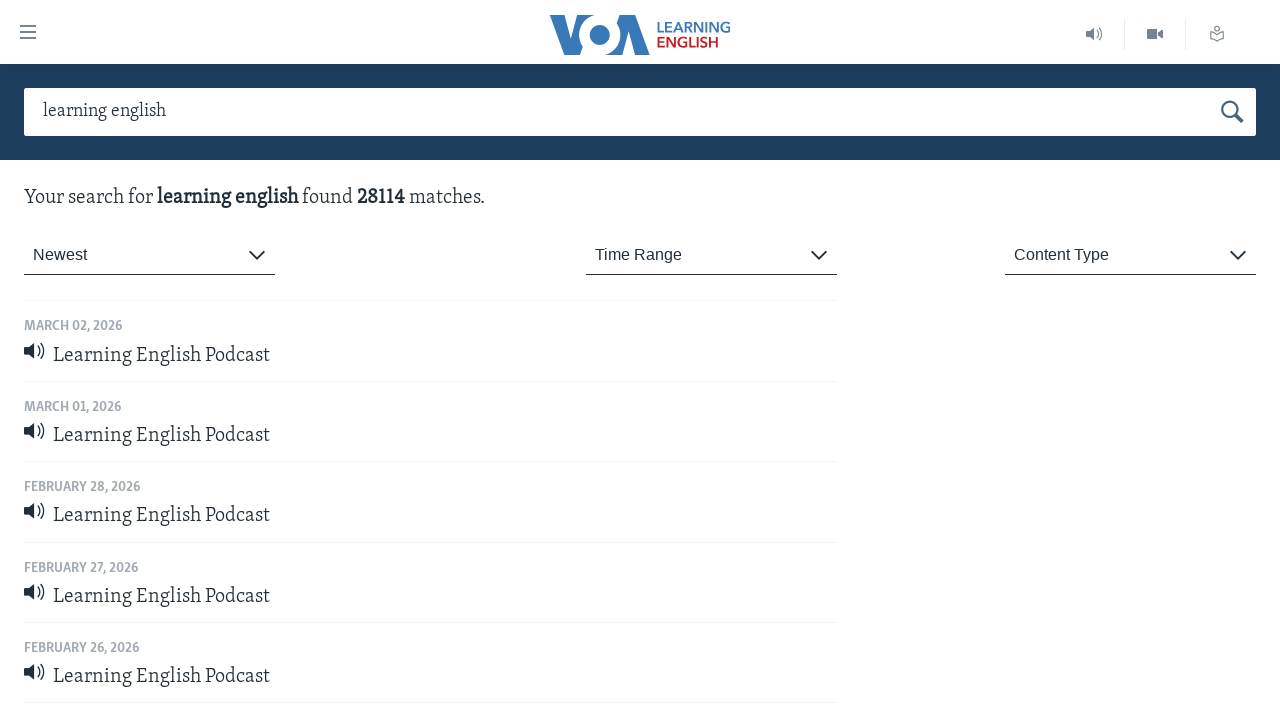

Search results loaded and first result title visible
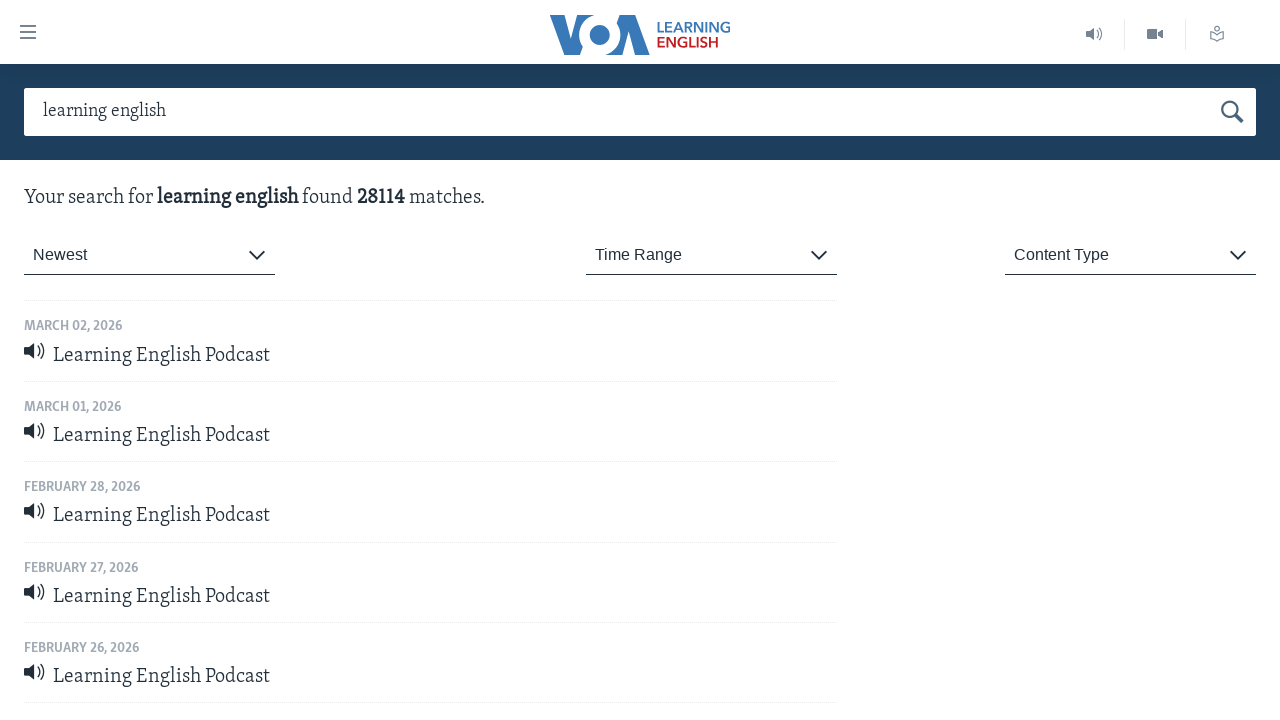

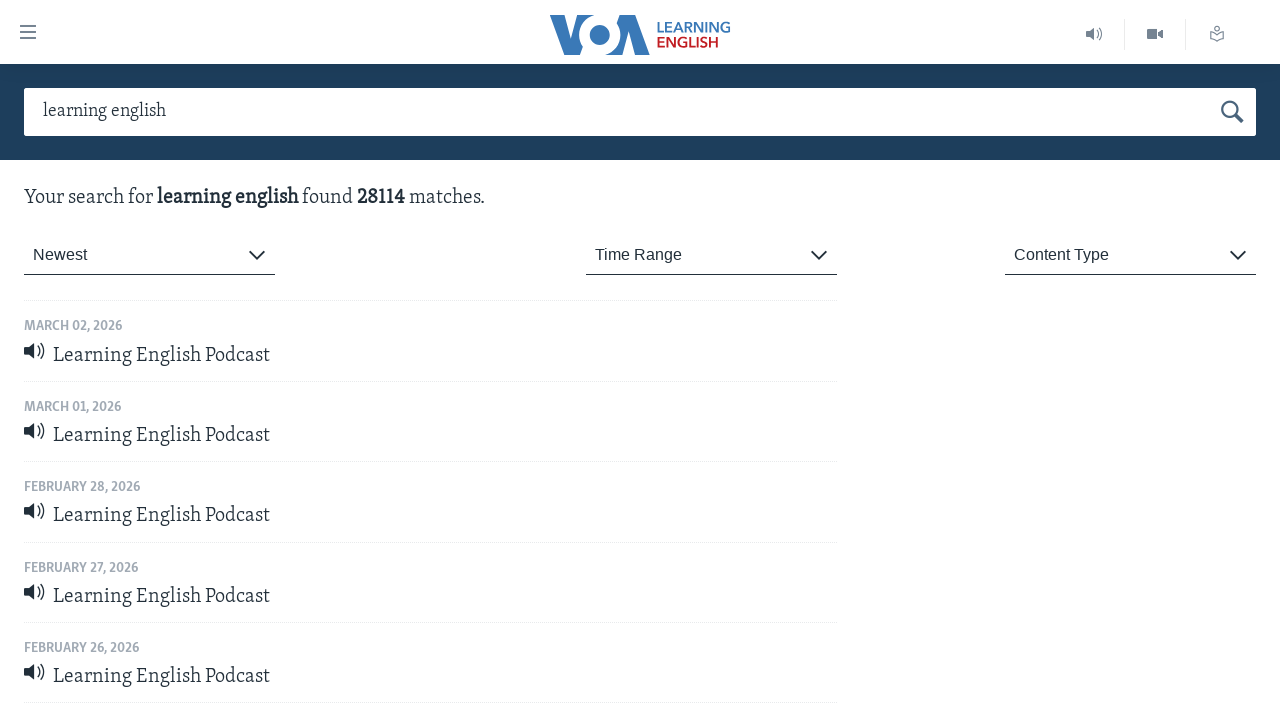